Tests clearing the complete state of all items by checking then unchecking toggle-all

Starting URL: https://demo.playwright.dev/todomvc

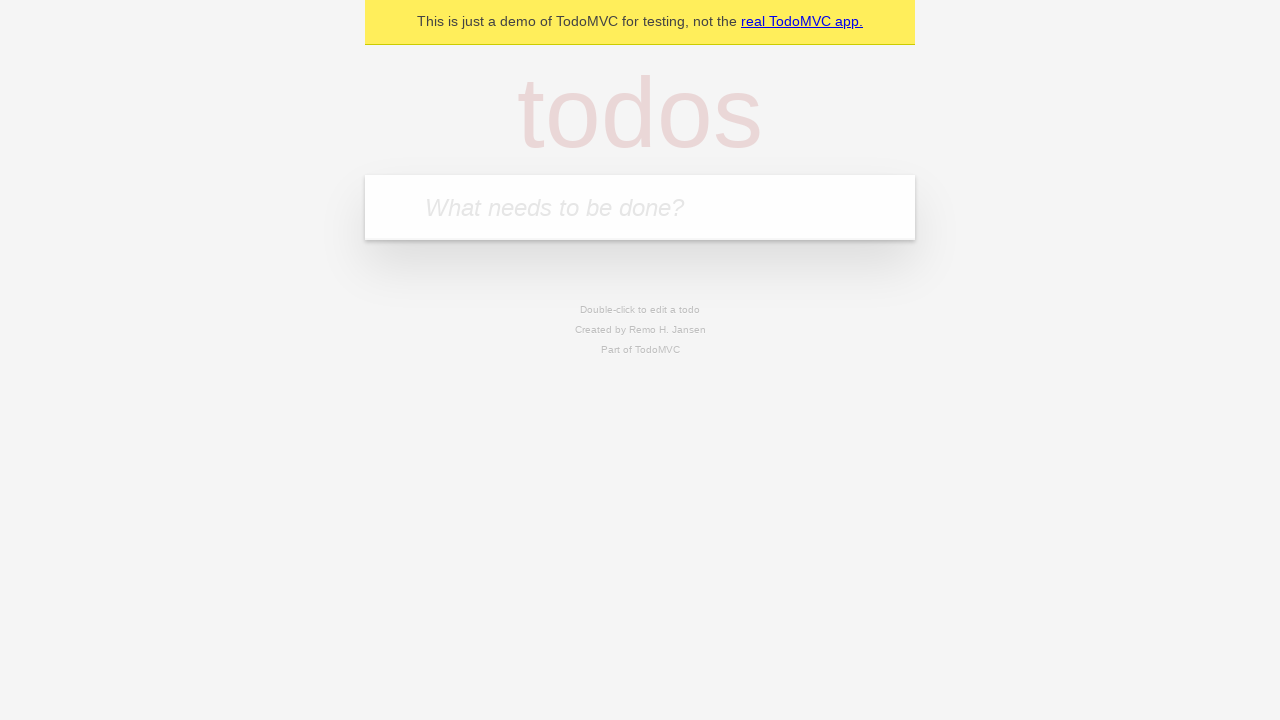

Filled new todo field with 'buy some cheese' on internal:attr=[placeholder="What needs to be done?"i]
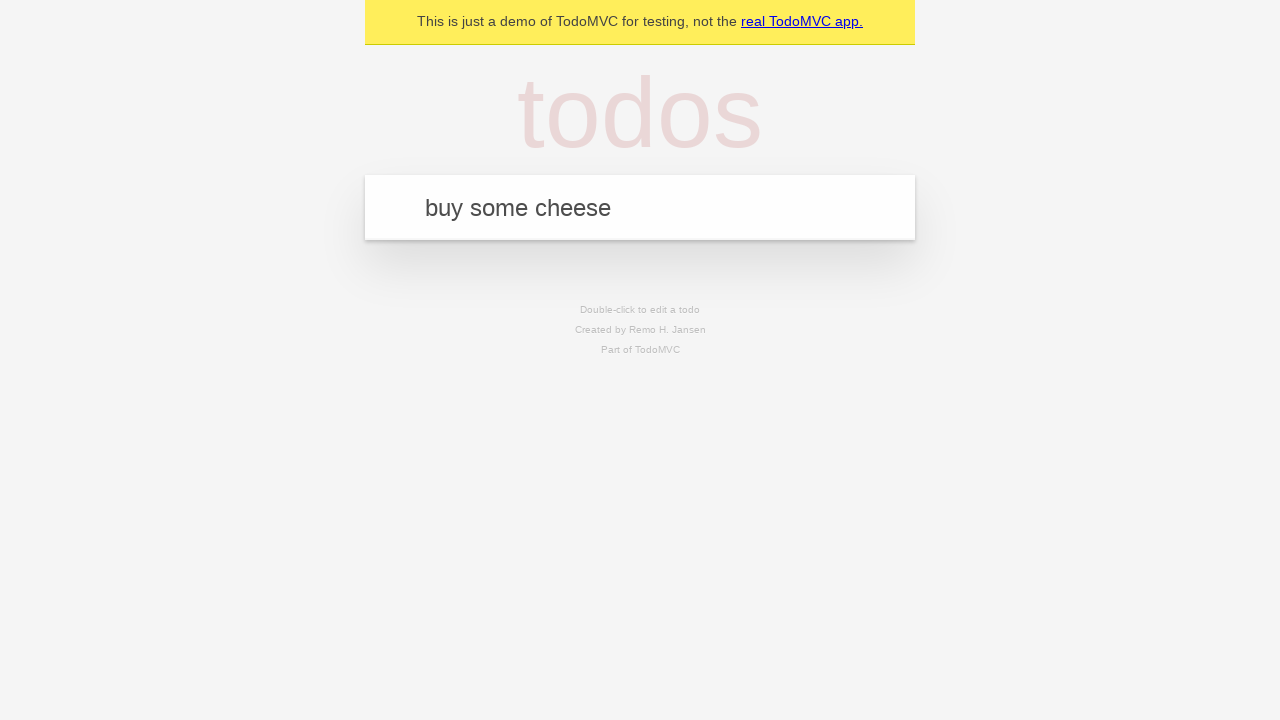

Pressed Enter to create todo 'buy some cheese' on internal:attr=[placeholder="What needs to be done?"i]
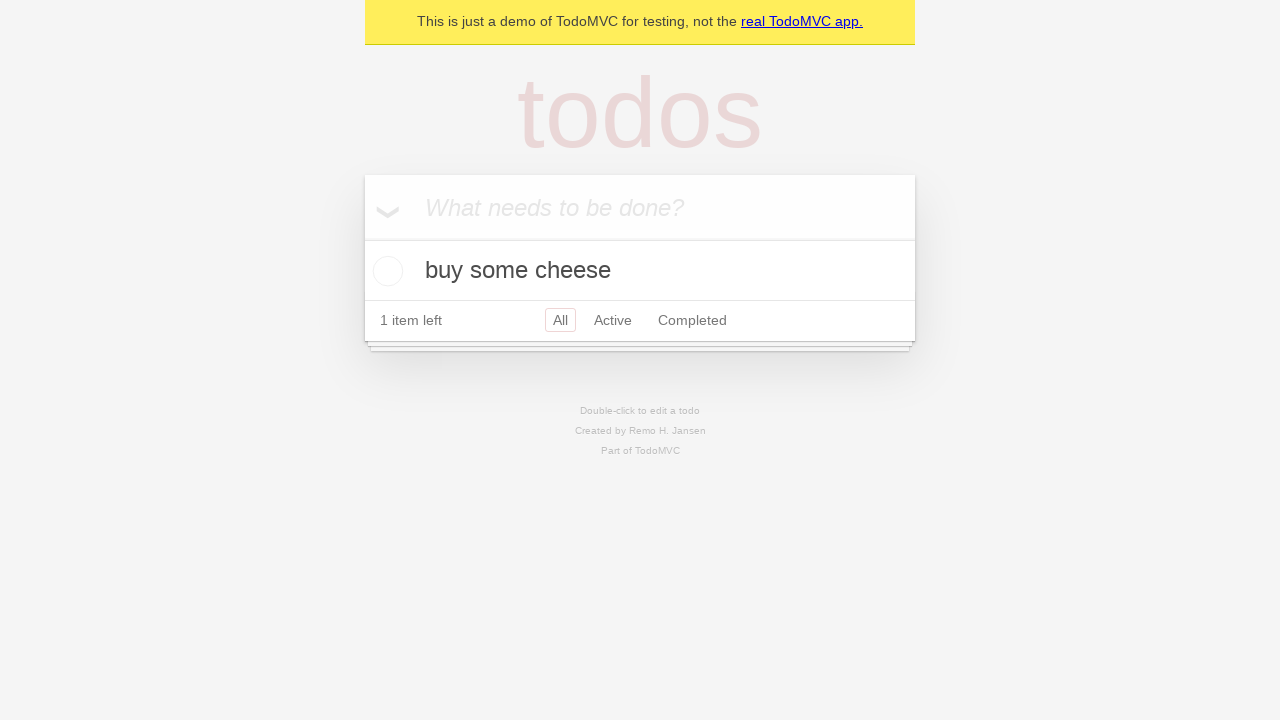

Filled new todo field with 'feed the cat' on internal:attr=[placeholder="What needs to be done?"i]
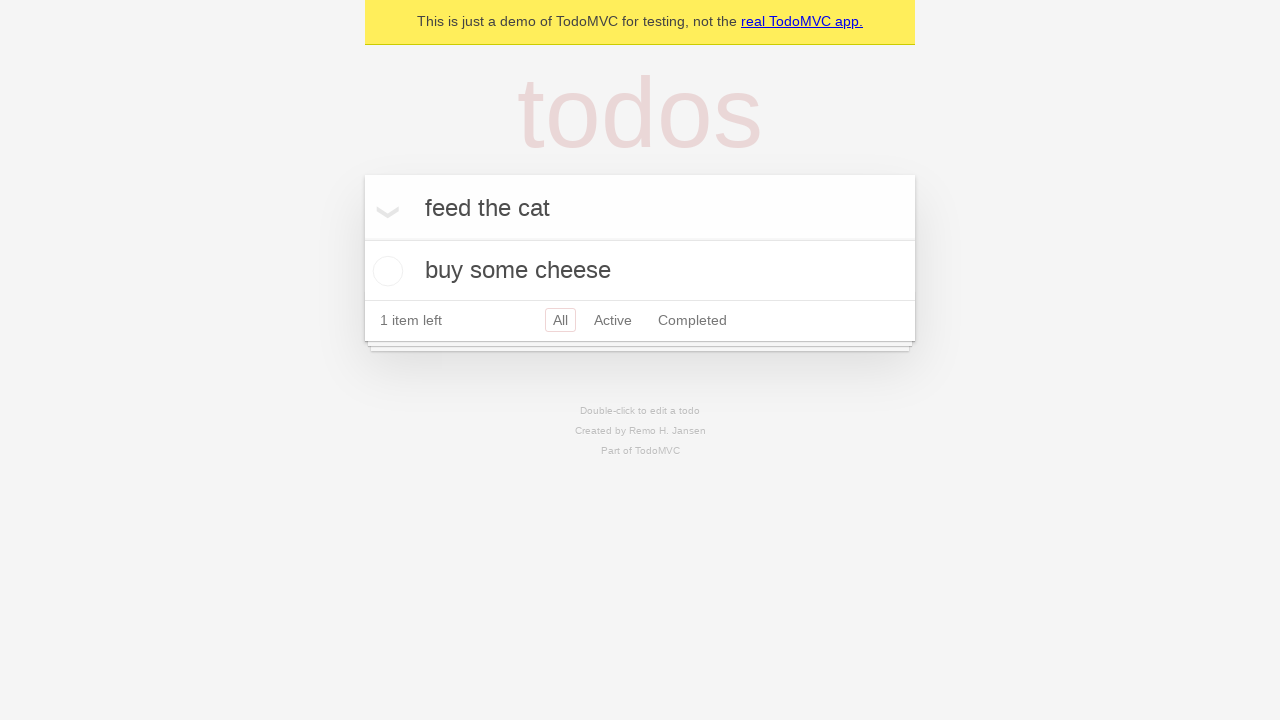

Pressed Enter to create todo 'feed the cat' on internal:attr=[placeholder="What needs to be done?"i]
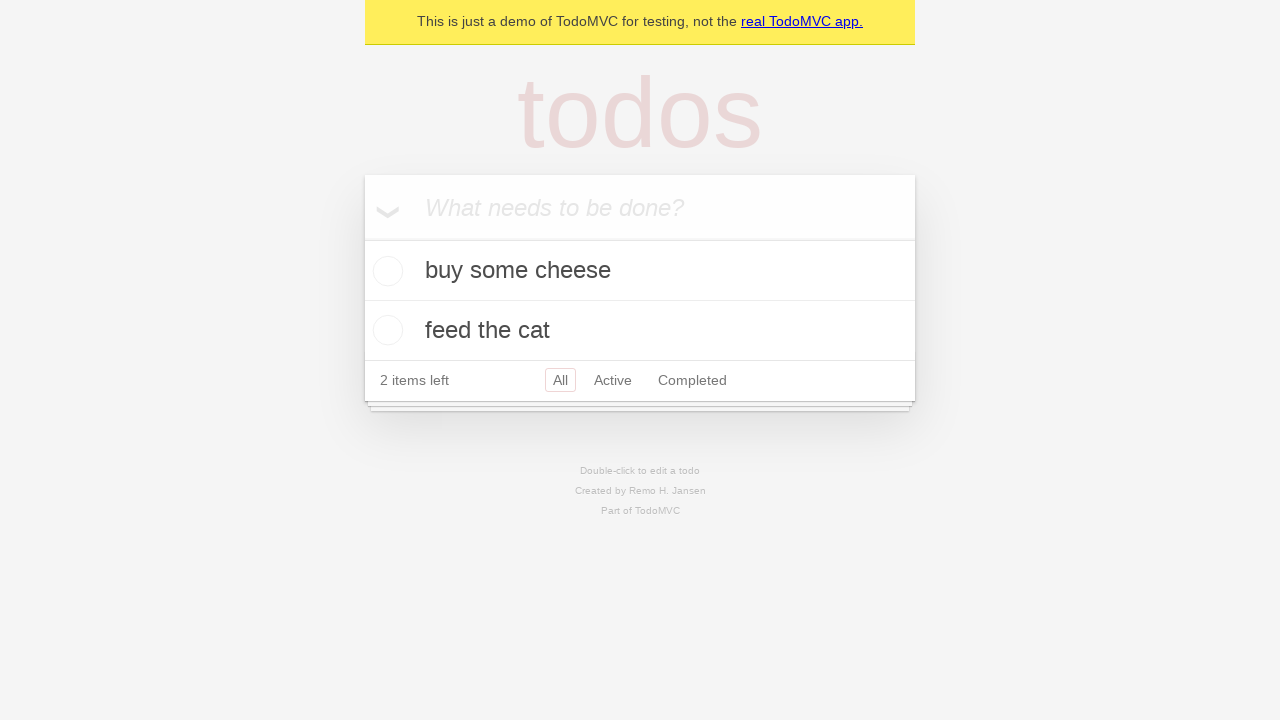

Filled new todo field with 'book a doctors appointment' on internal:attr=[placeholder="What needs to be done?"i]
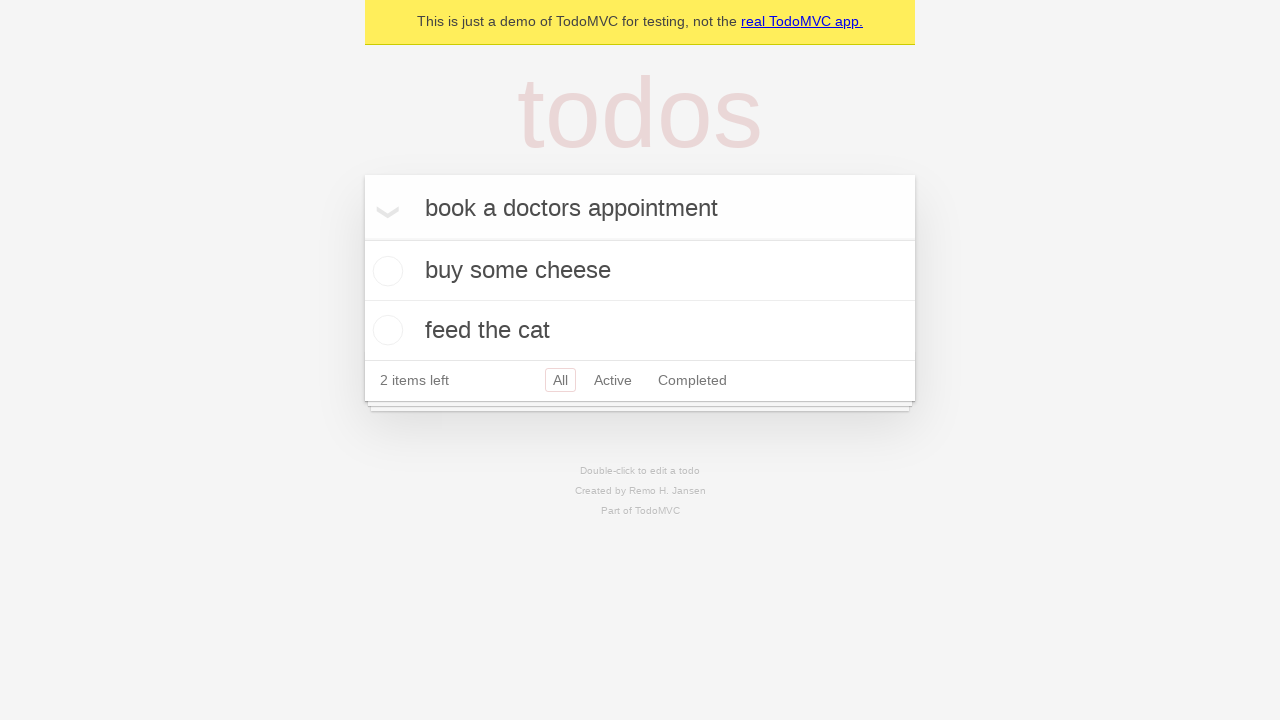

Pressed Enter to create todo 'book a doctors appointment' on internal:attr=[placeholder="What needs to be done?"i]
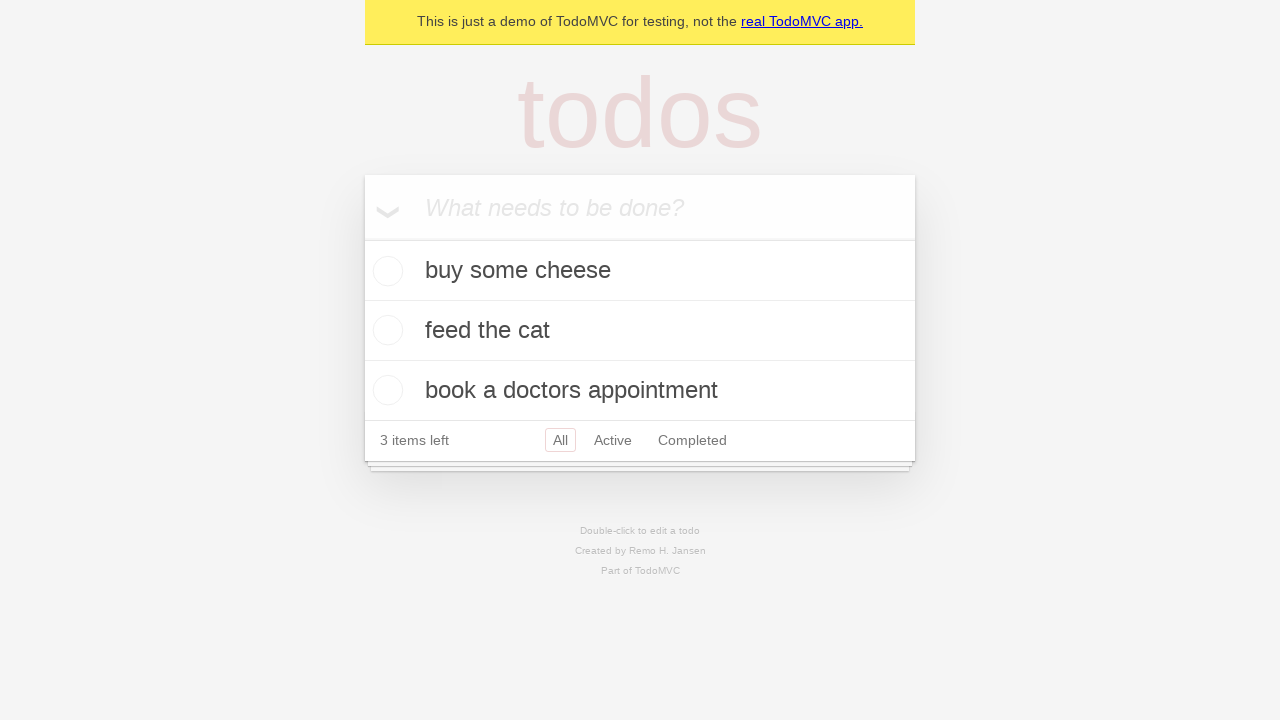

Checked toggle-all to mark all items as complete at (362, 238) on internal:label="Mark all as complete"i
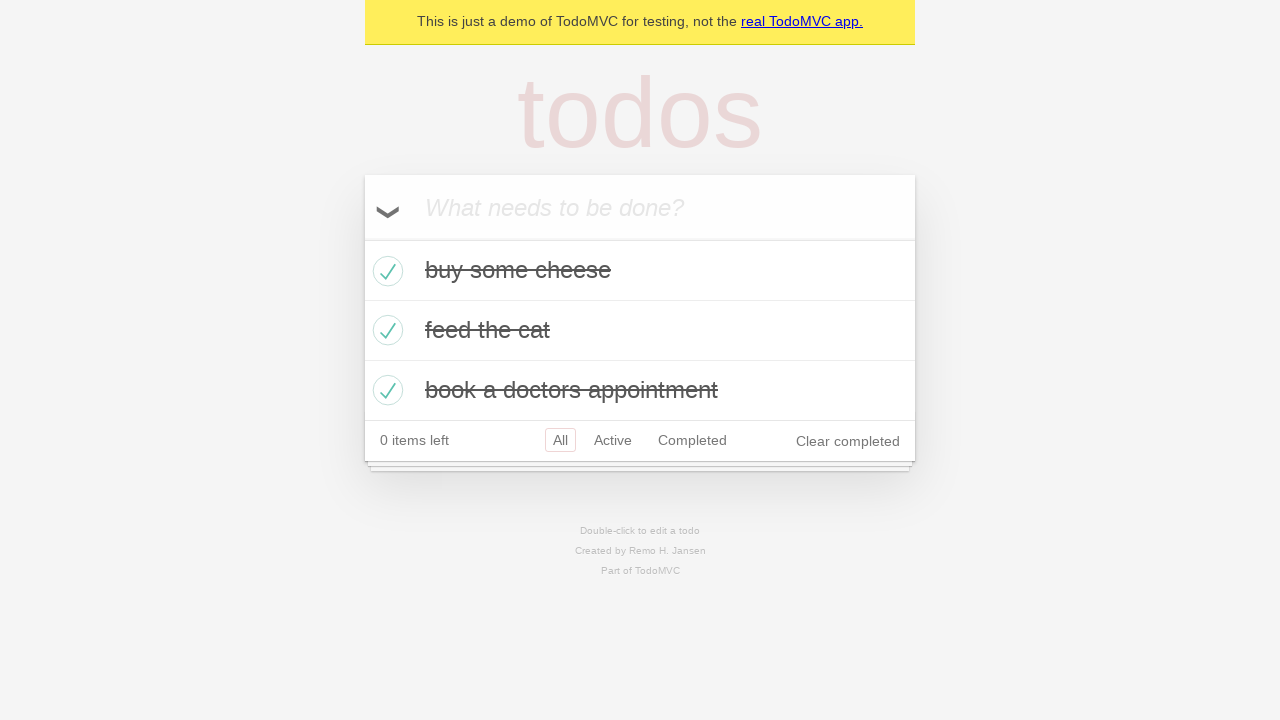

Unchecked toggle-all to clear complete state of all items at (362, 238) on internal:label="Mark all as complete"i
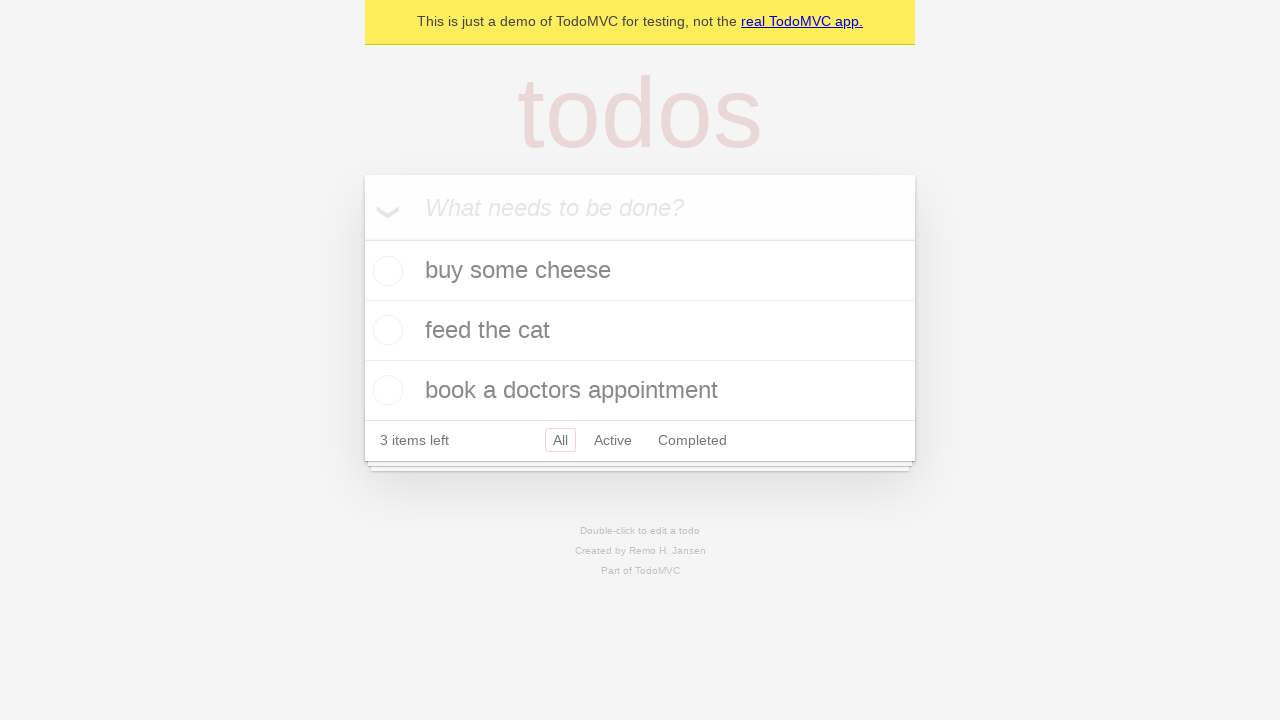

Waited 500ms for state to update
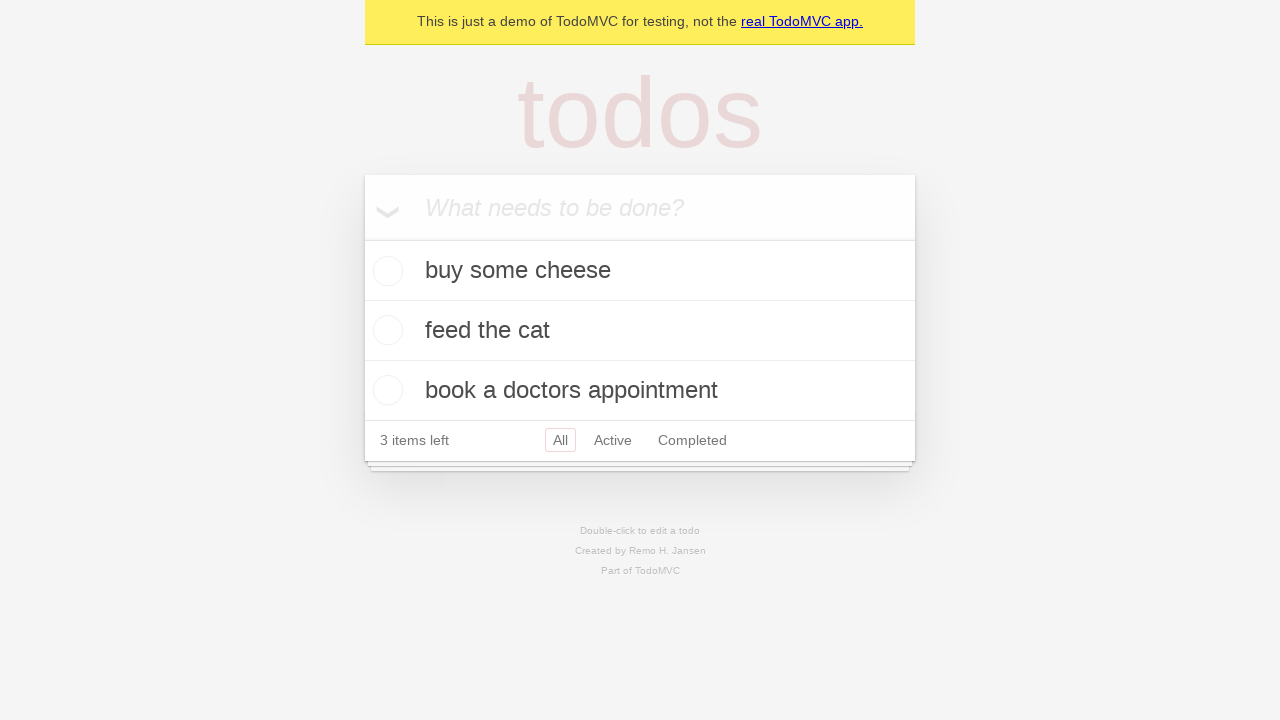

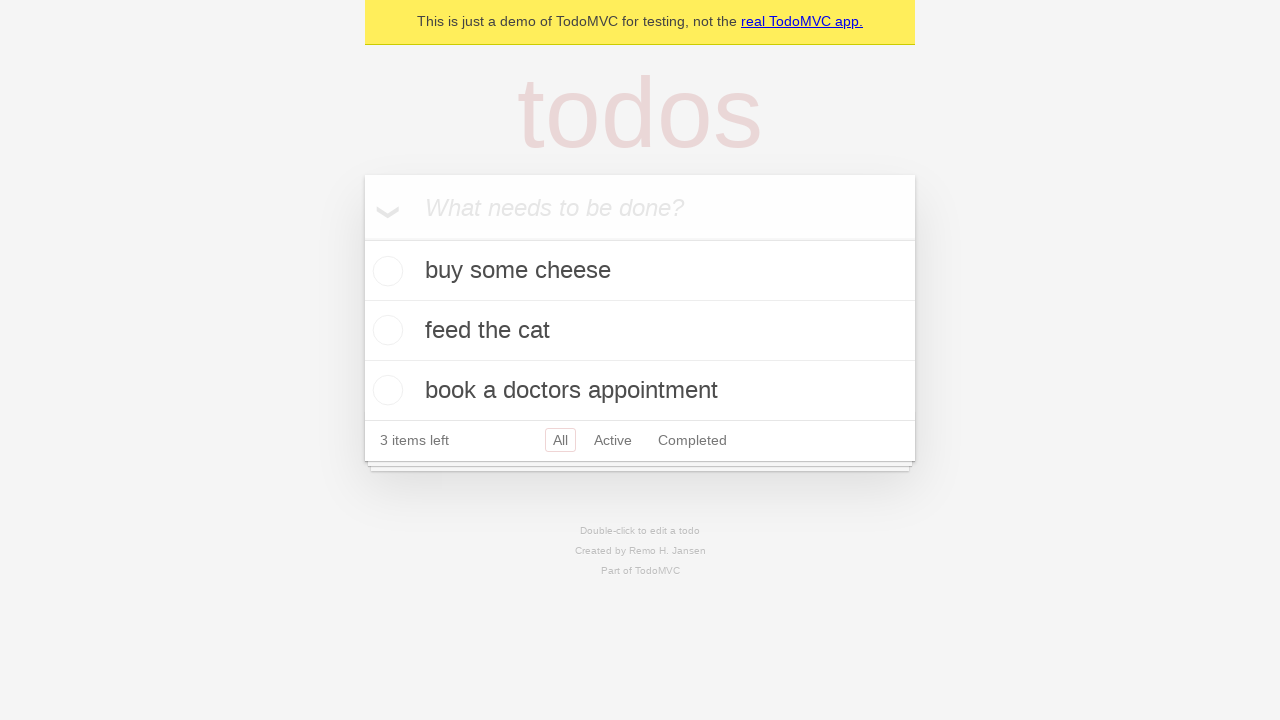